Opens multiple links from the footer section in new tabs by using keyboard shortcuts (Ctrl+Enter or Cmd+Enter)

Starting URL: http://www.qaclickacademy.com/practice.php

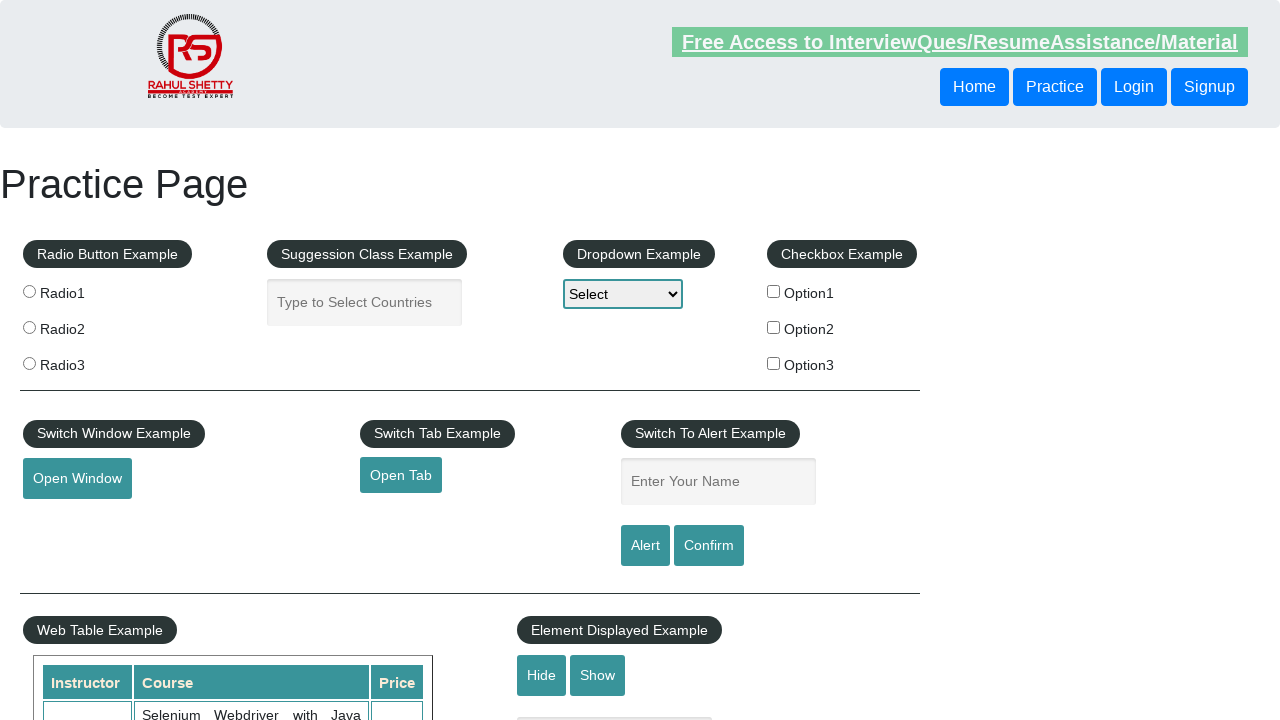

Navigated to QA Click Academy practice page
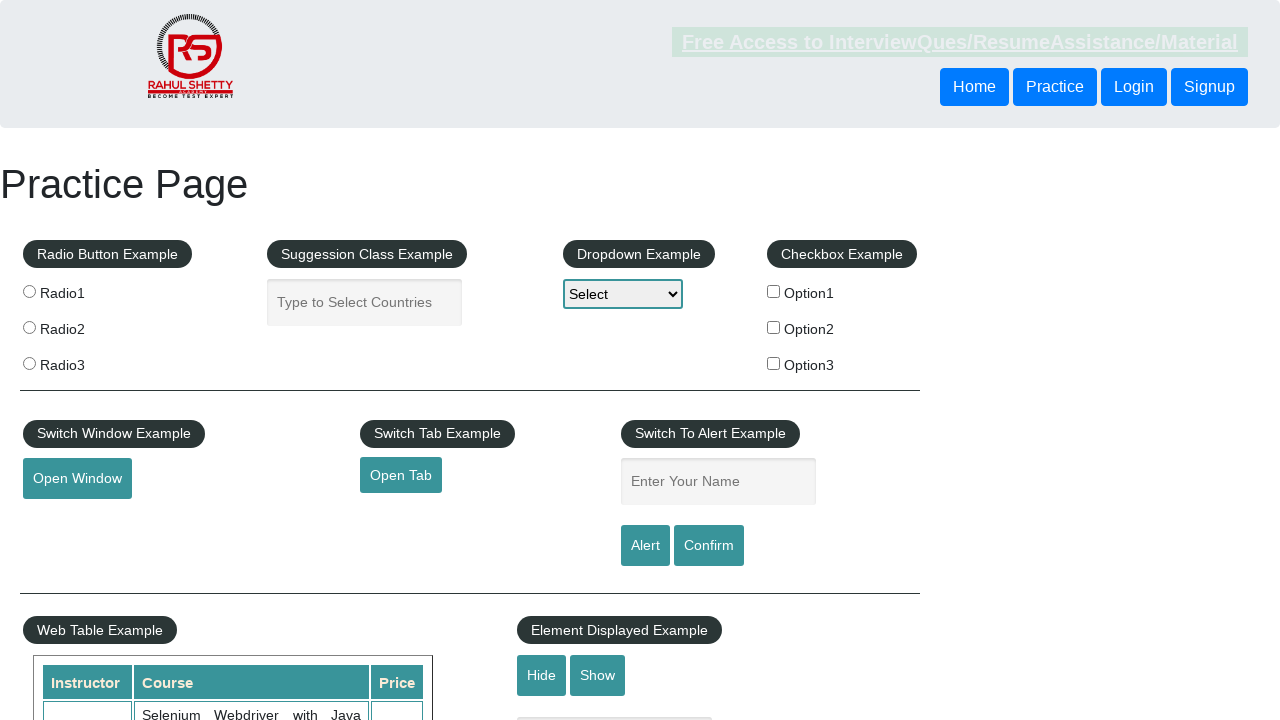

Counted total links on page: 27
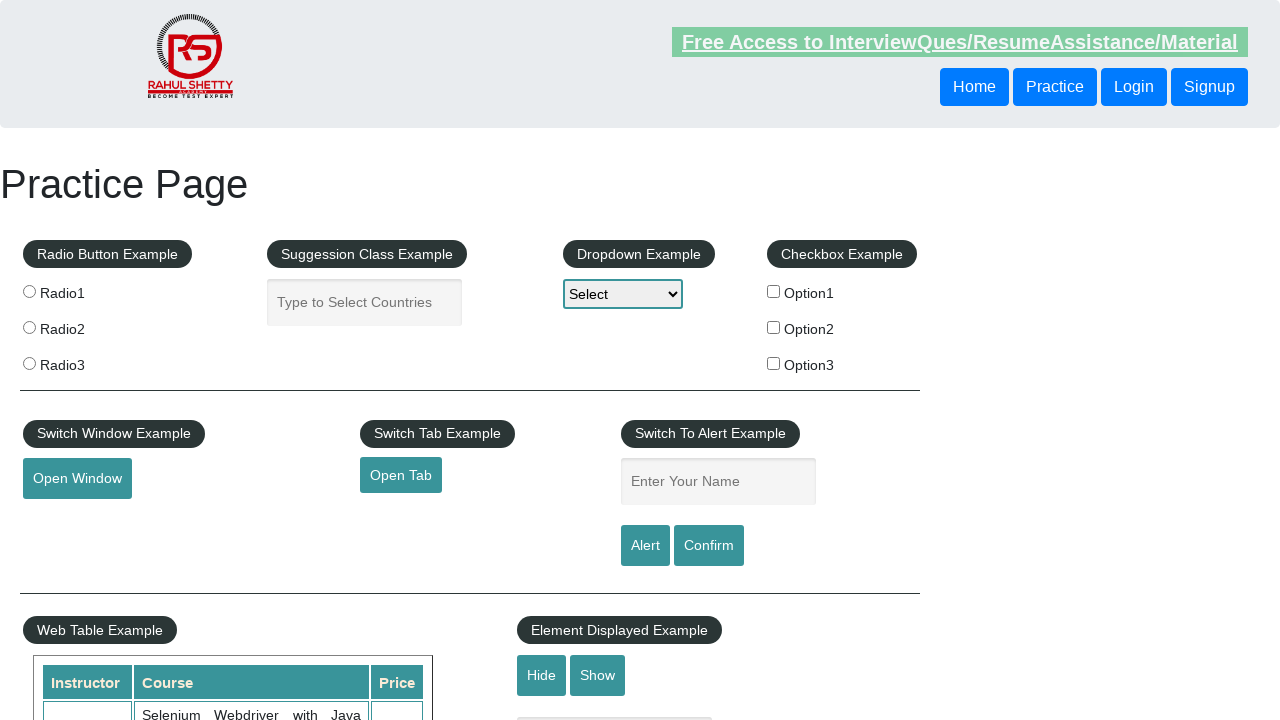

Located footer section with id 'gf-BIG'
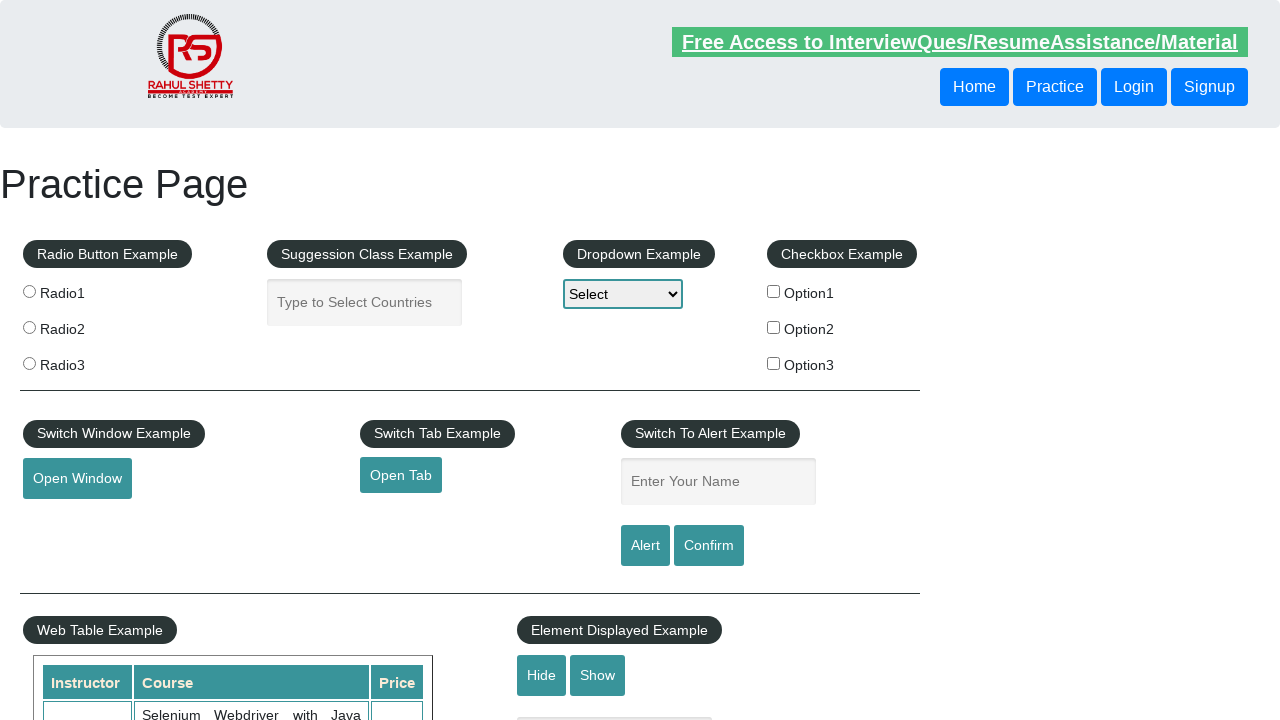

Counted links in footer section: 20
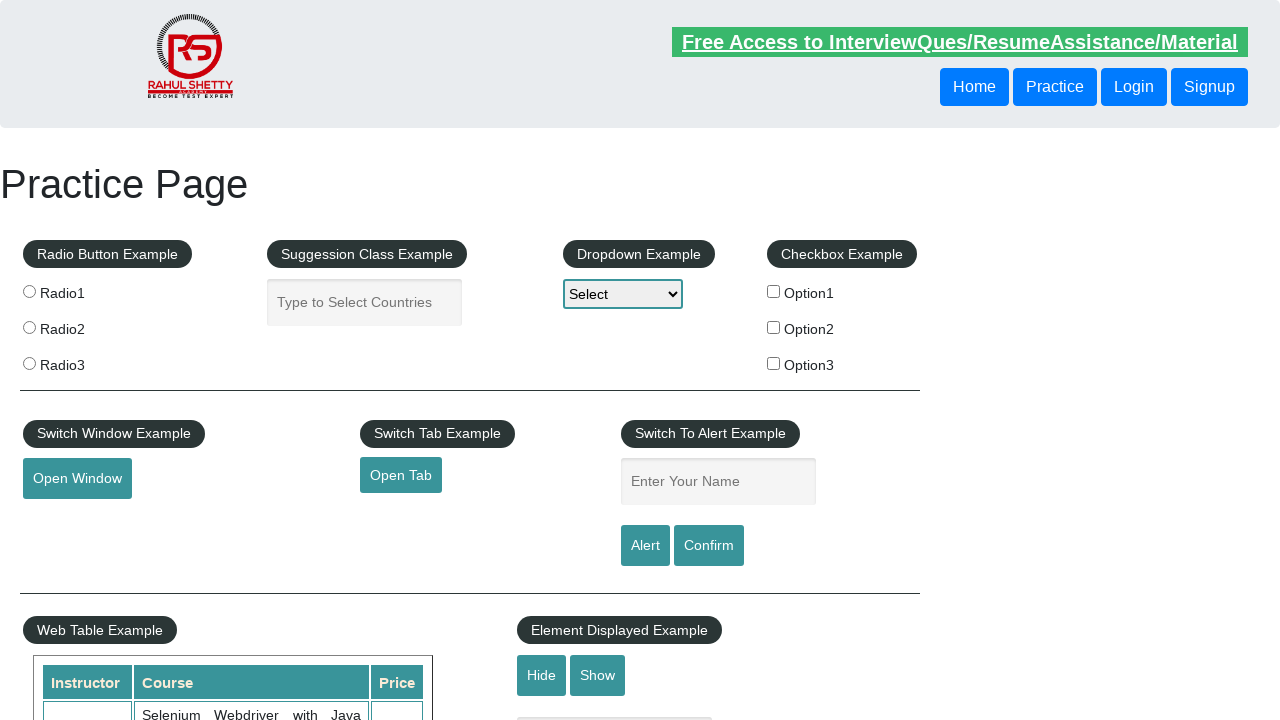

Located first column in footer section
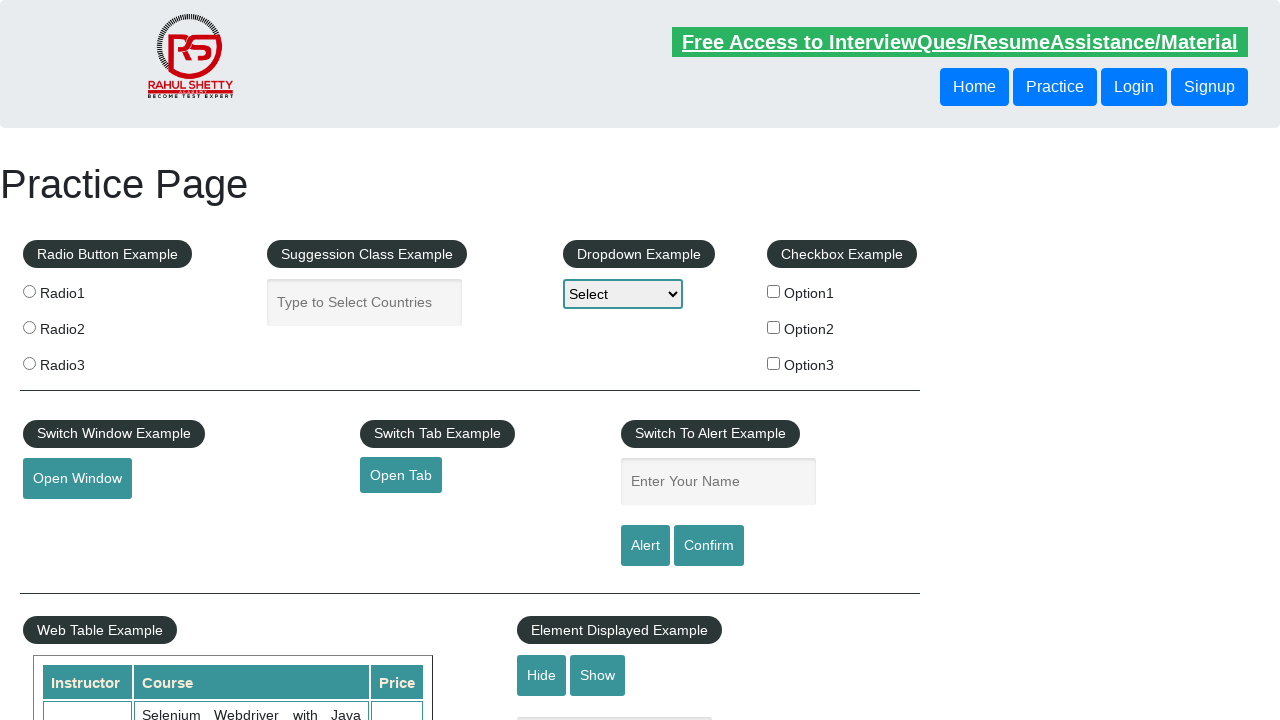

Counted links in first column: 0
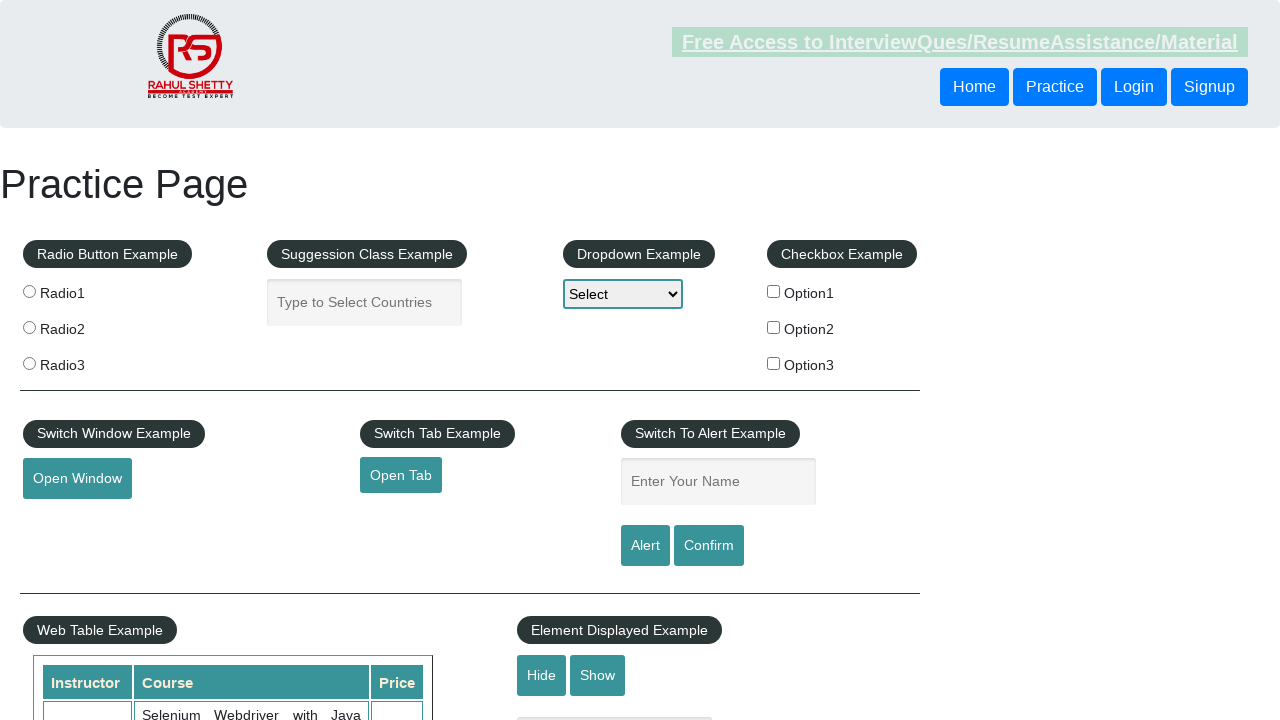

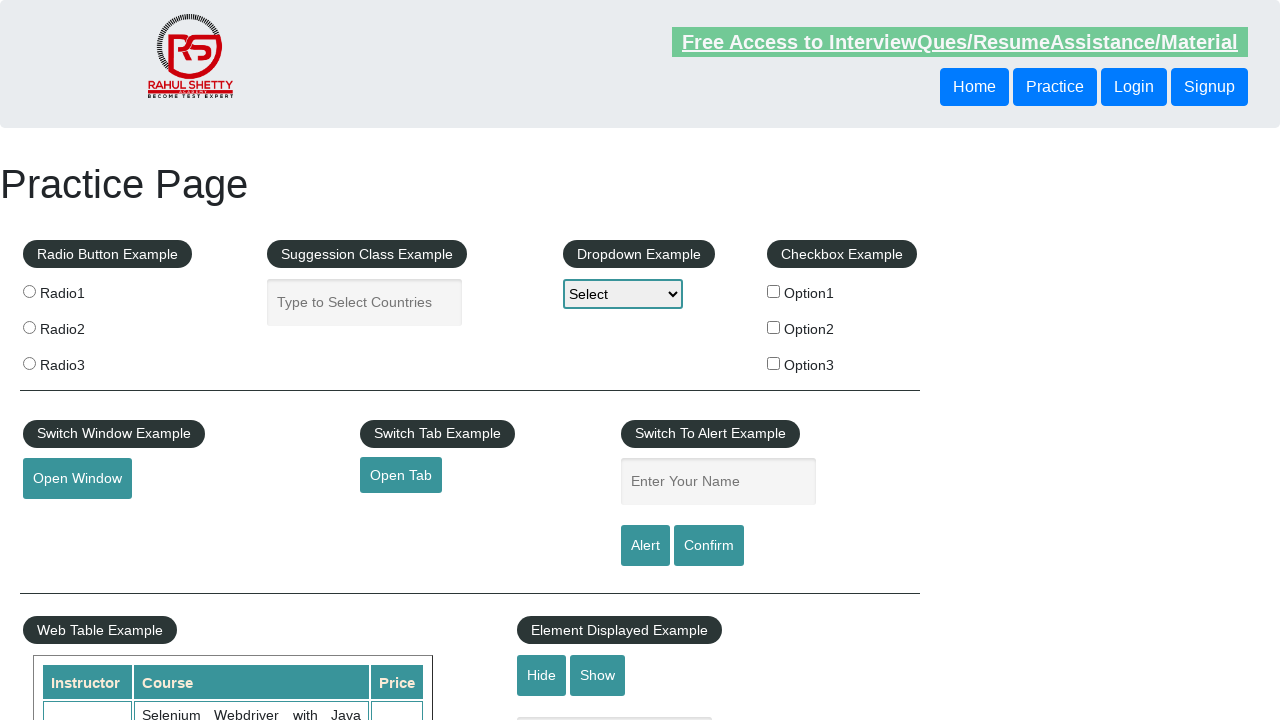